Navigates to Mars news page and waits for the news content list to load

Starting URL: https://data-class-mars.s3.amazonaws.com/Mars/index.html

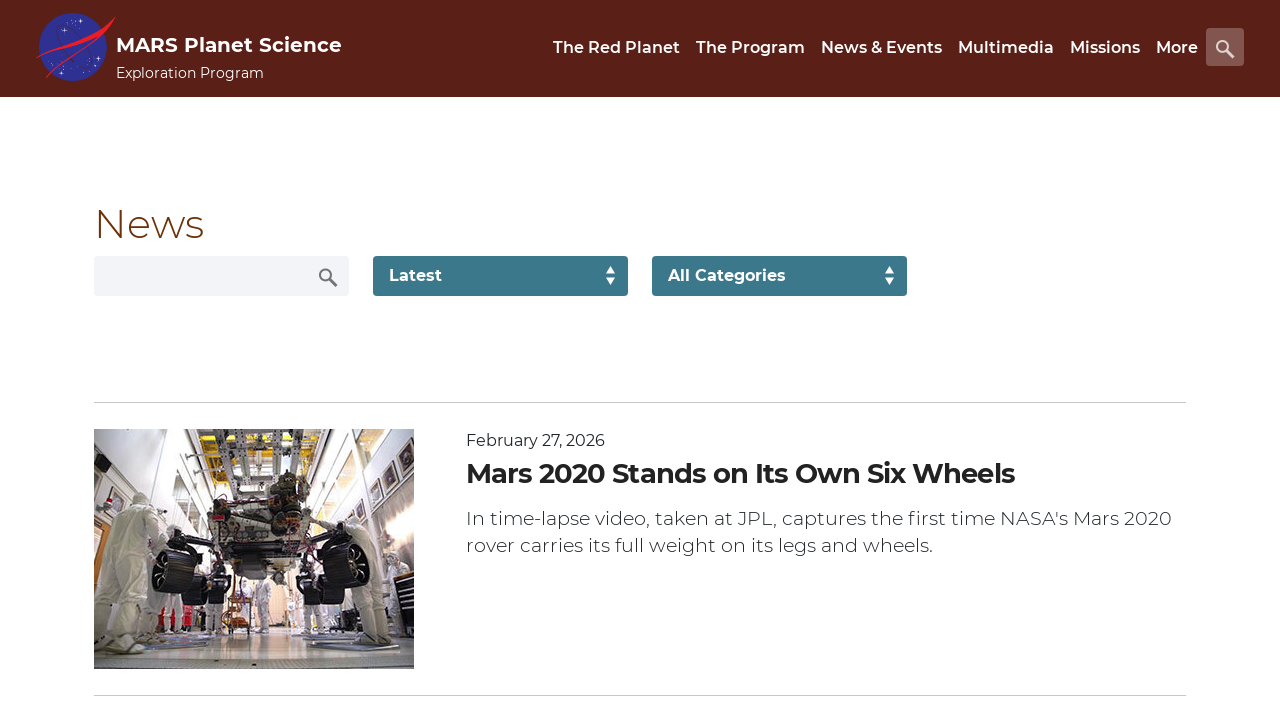

Navigated to Mars news page
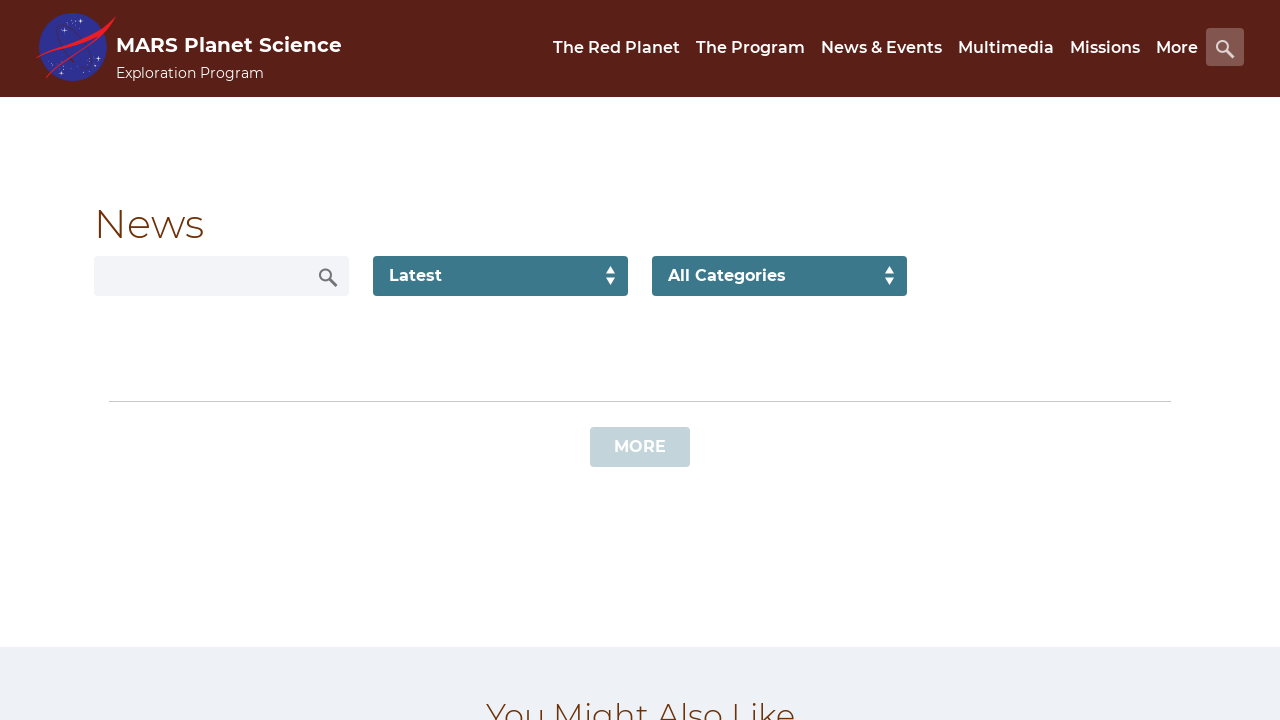

News content list loaded successfully
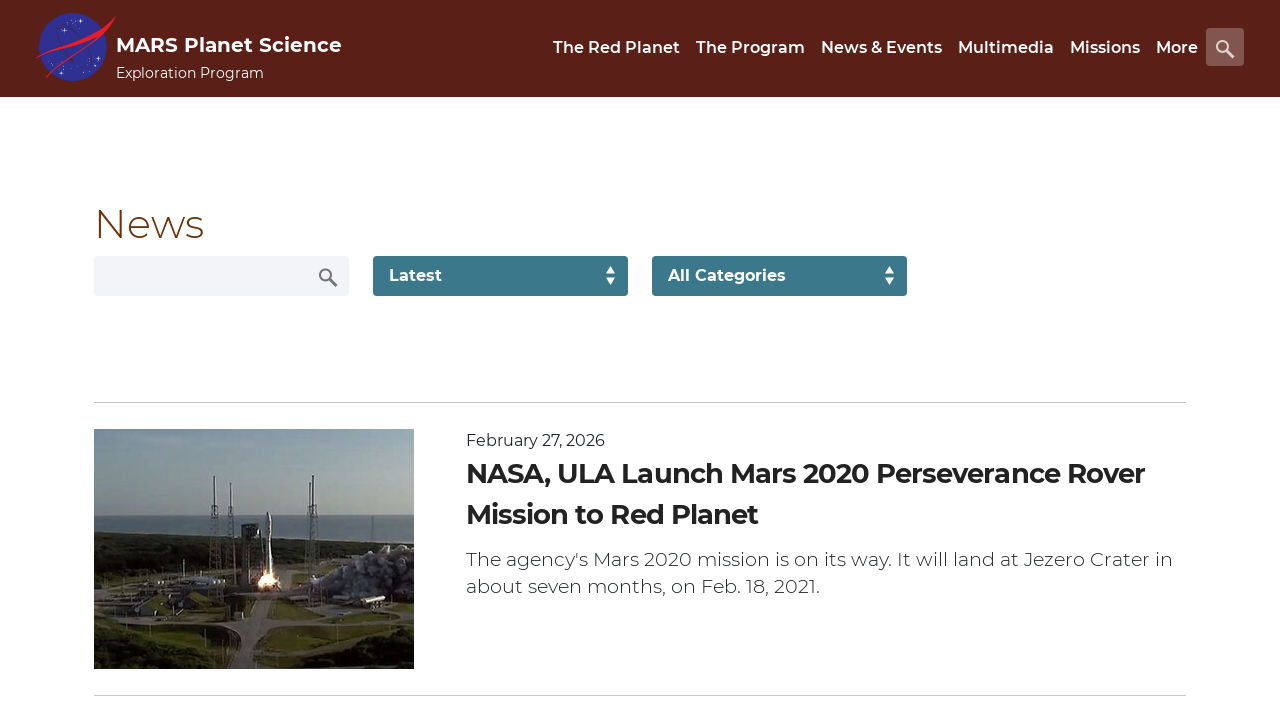

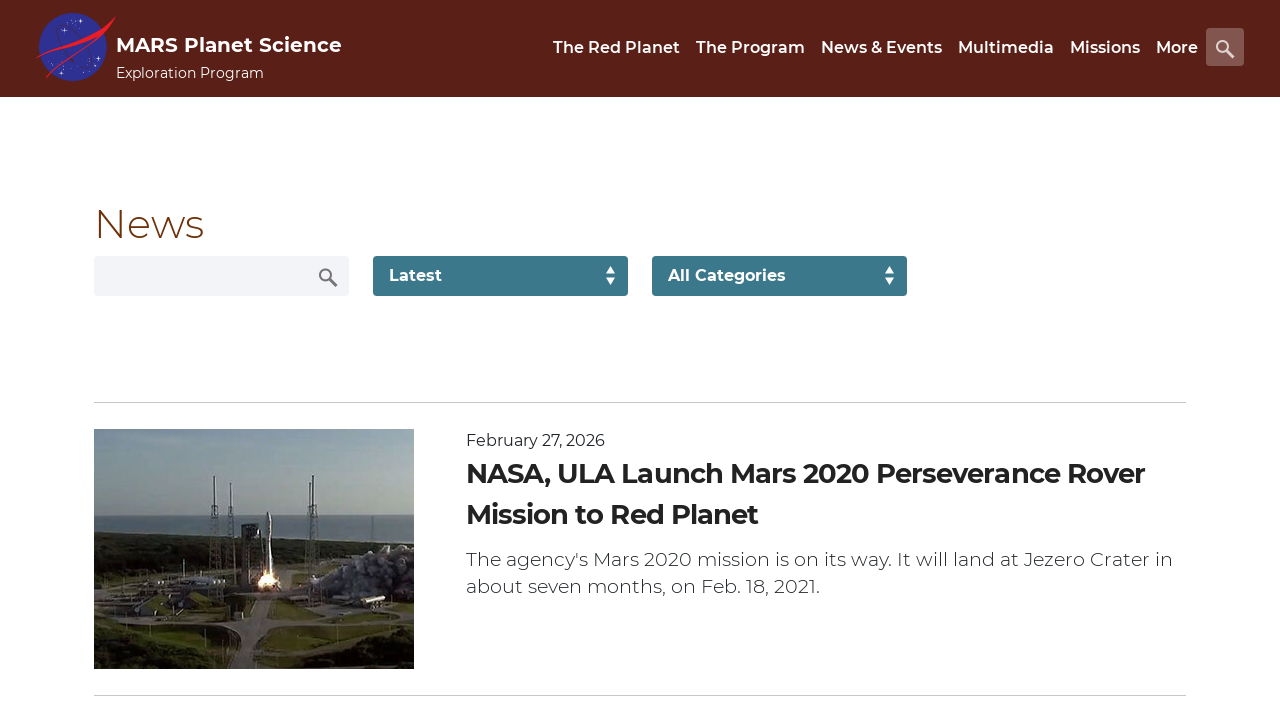